Tests OS version field validation with special characters and valid version numbers

Starting URL: https://www.mobicip.com/support

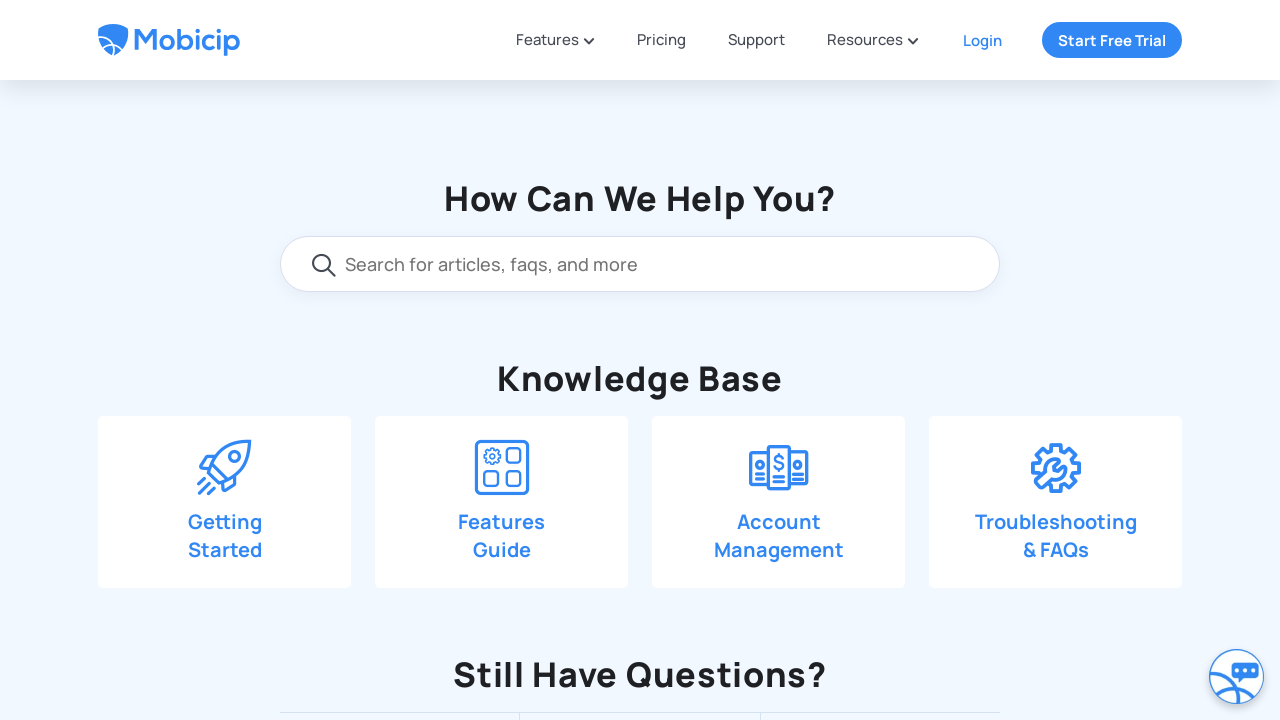

Scrolled page down 550px to view contact form area
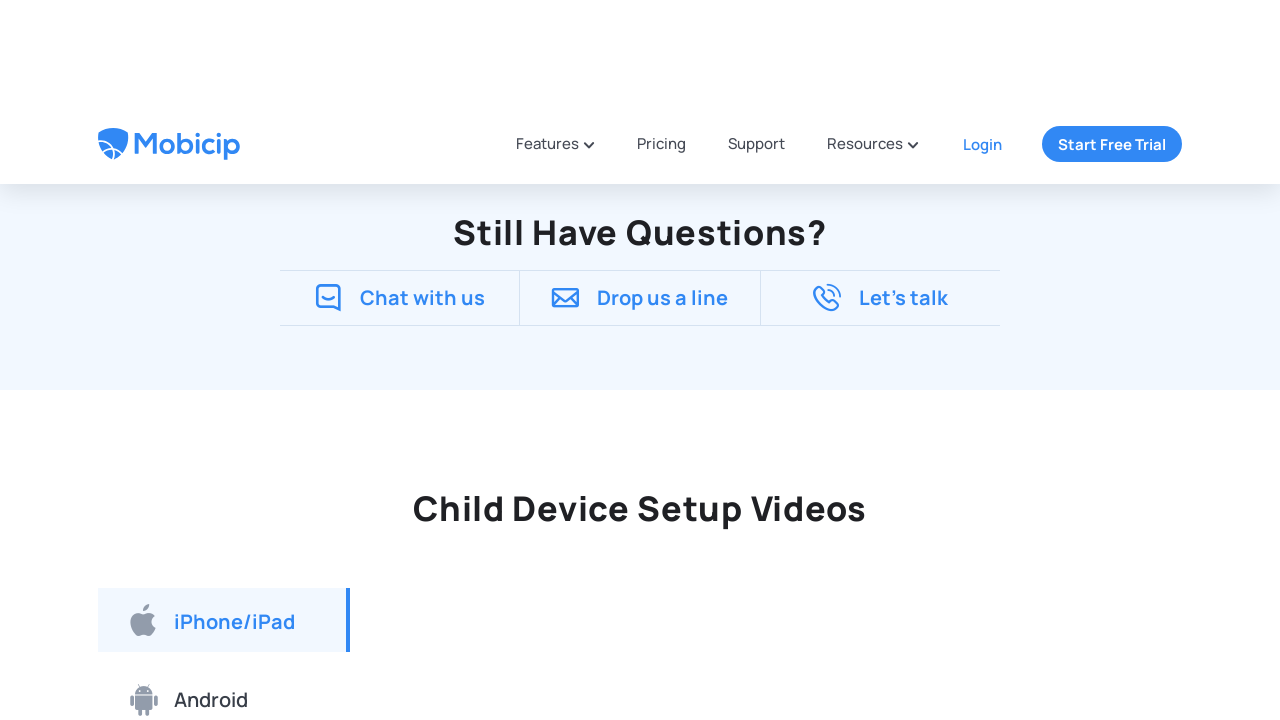

Clicked 'Drop us a line' to open contact form at (663, 190) on xpath=//span[text()='Drop us a line']
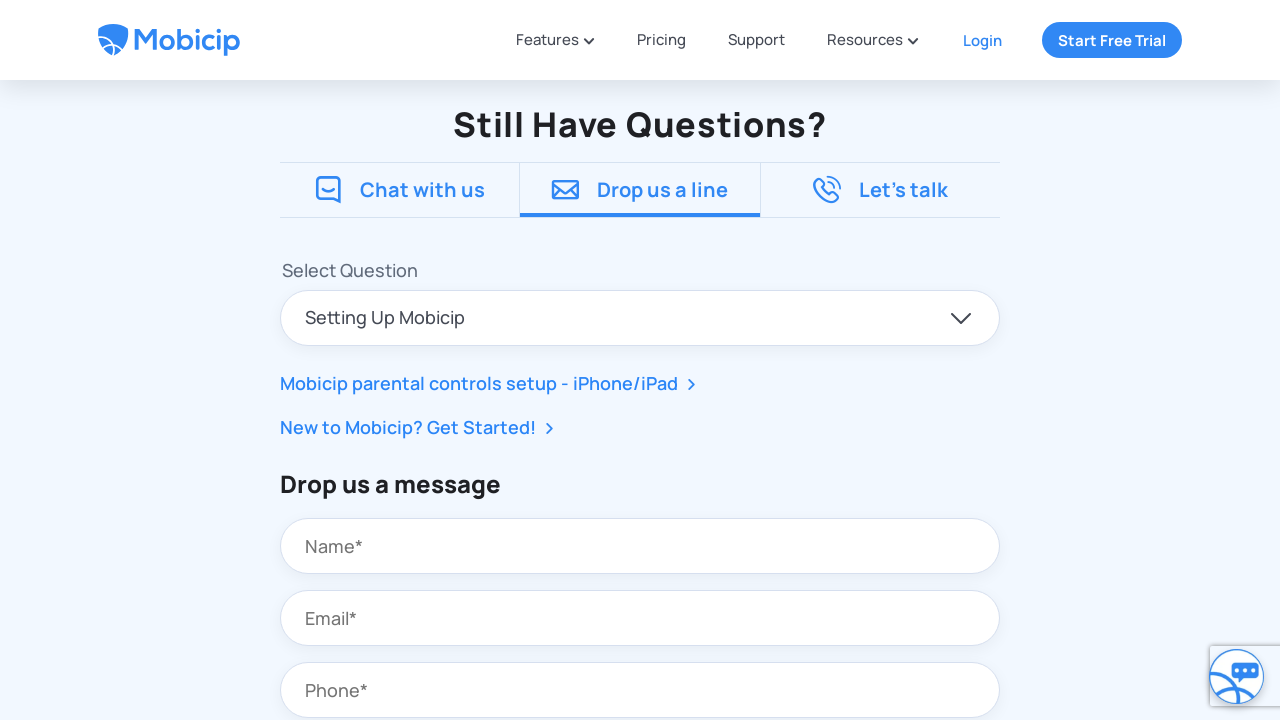

Scrolled page down 390px to view OS version field
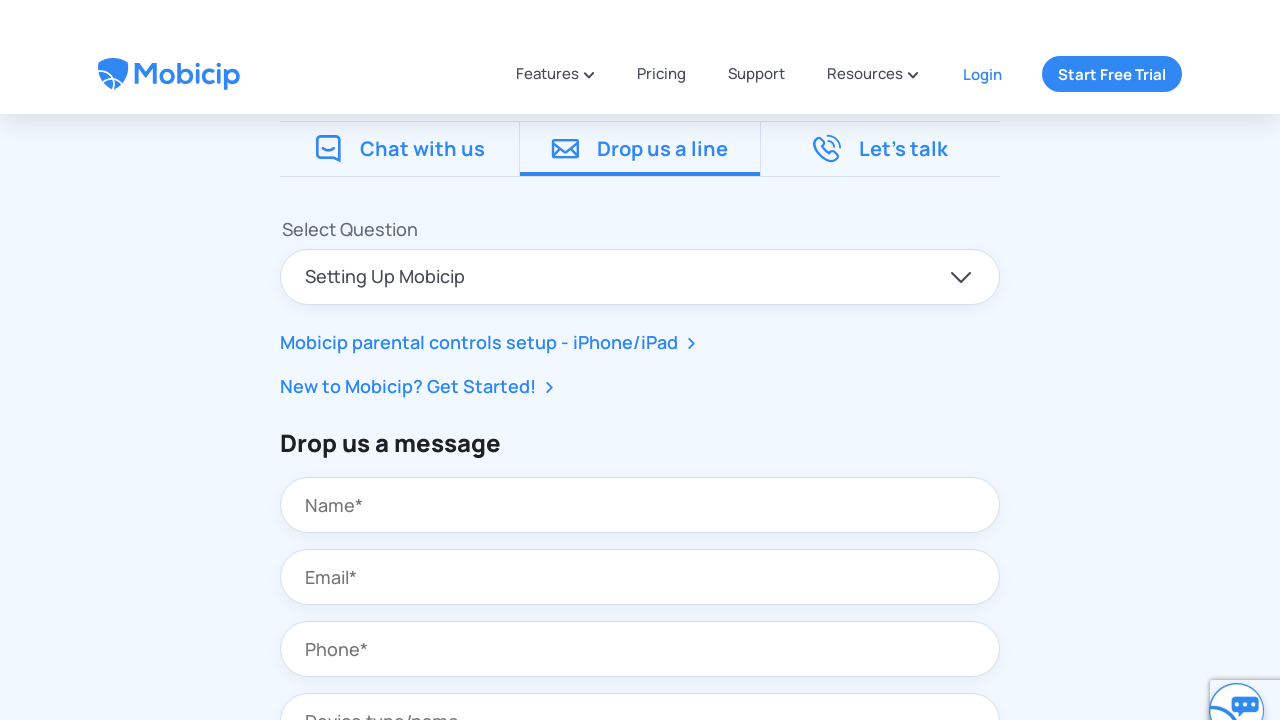

Filled OS version field with invalid input containing special characters 'a12!@# ' on input#contact_os
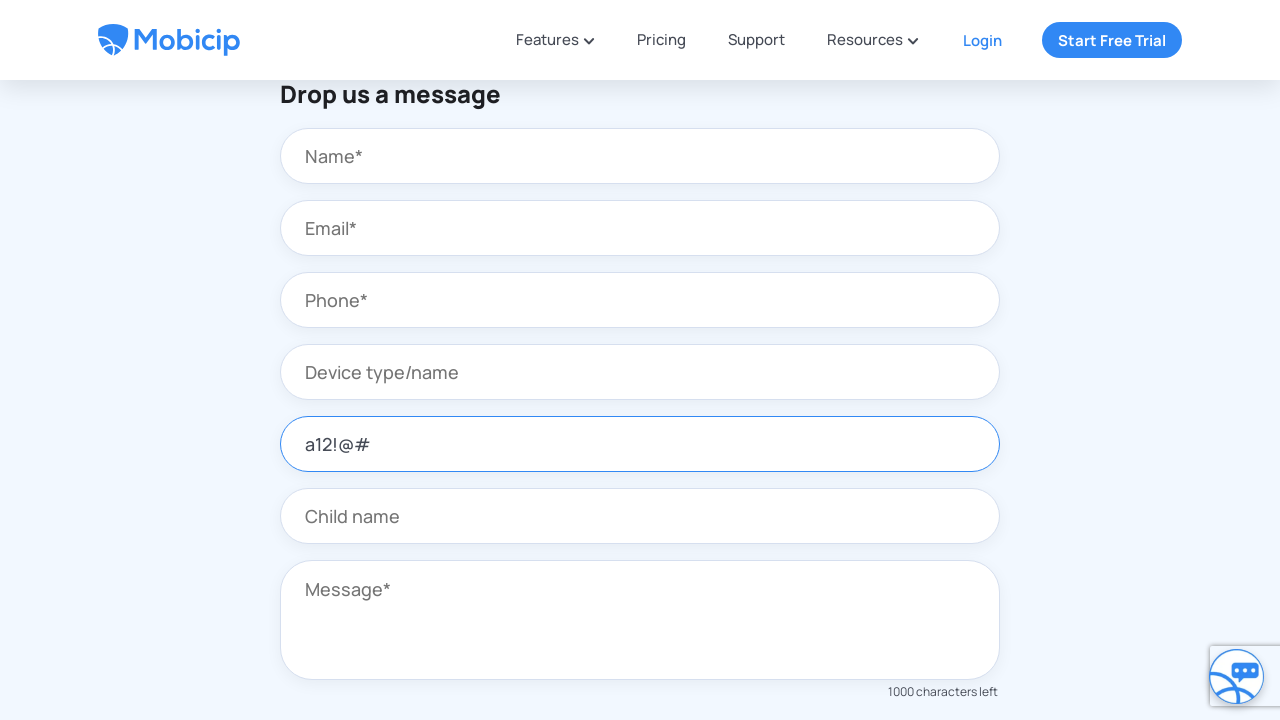

Scrolled page down 350px to view Submit button
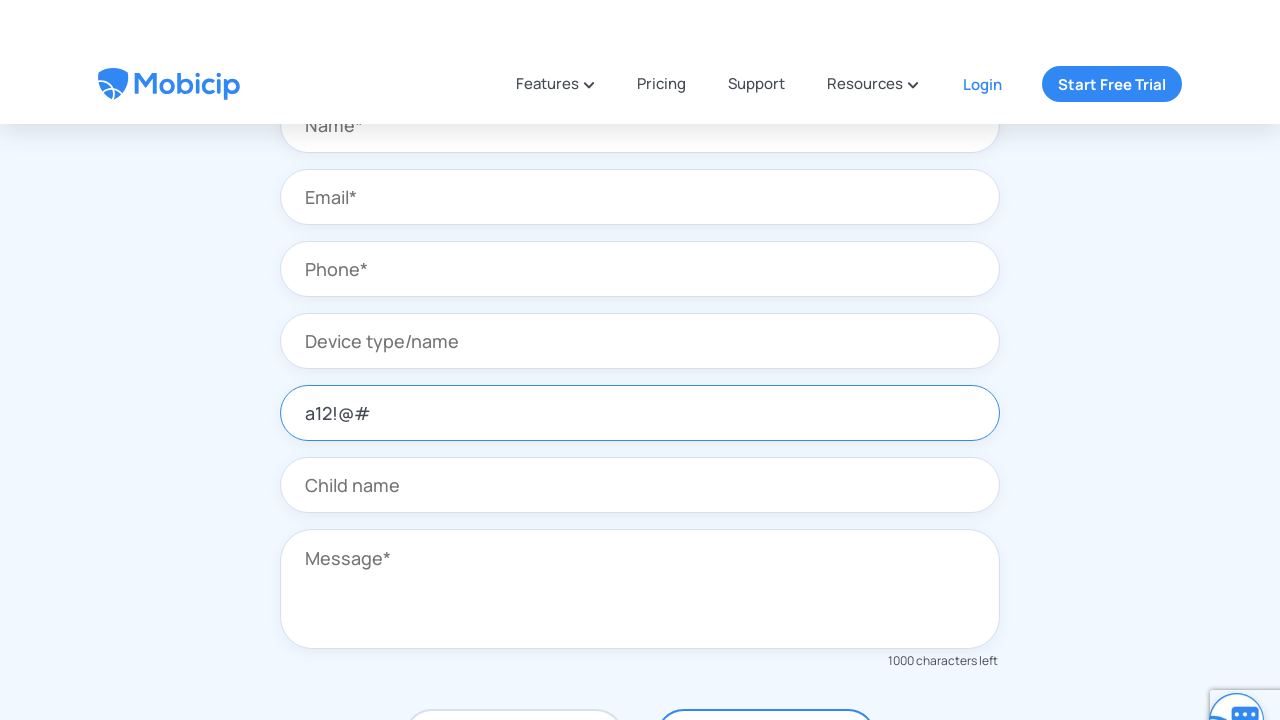

Clicked Submit button to validate invalid OS version at (766, 418) on xpath=//button[text()='Submit']
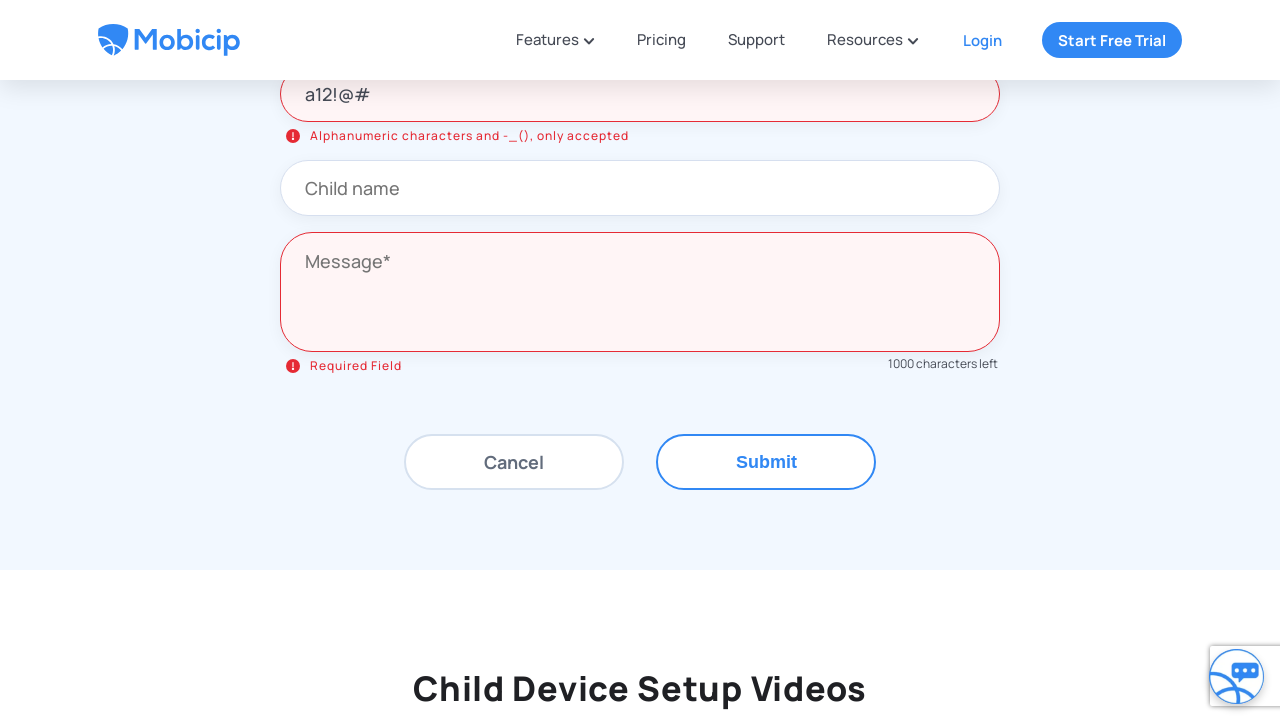

Scrolled page up 350px to view error message
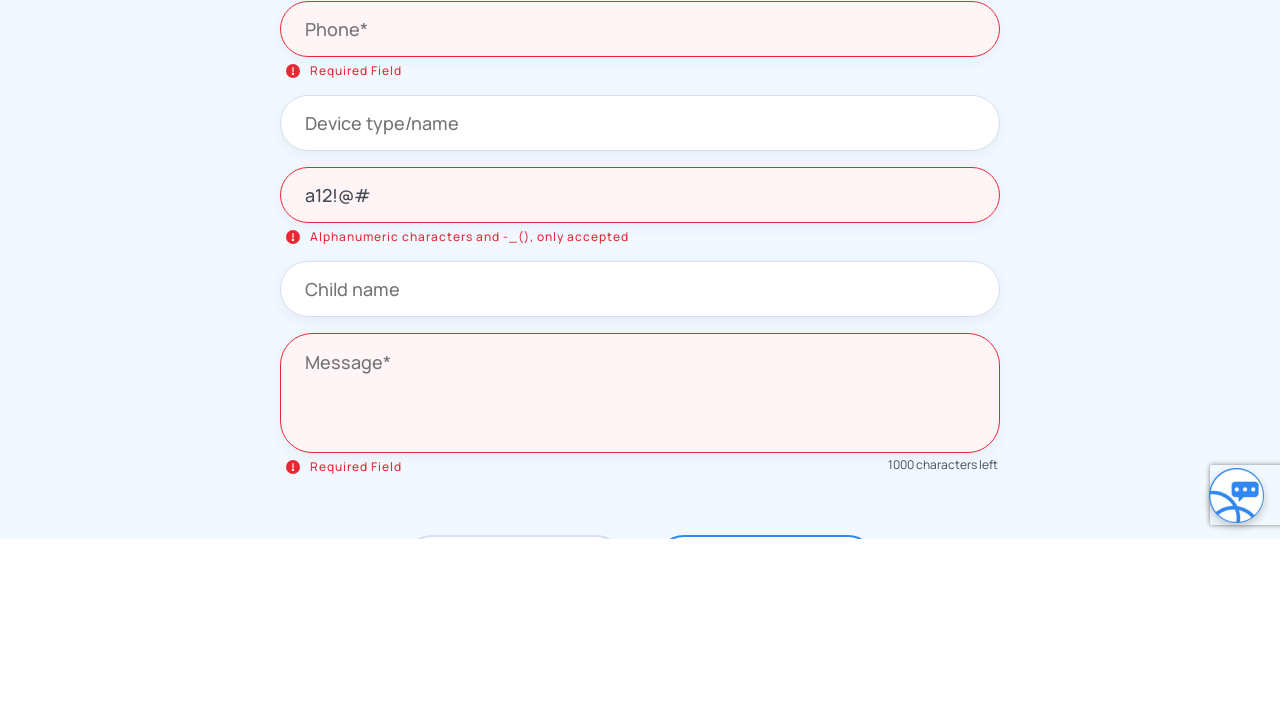

Validated error message appeared: 'Alphanumeric characters and -_(), only accepted'
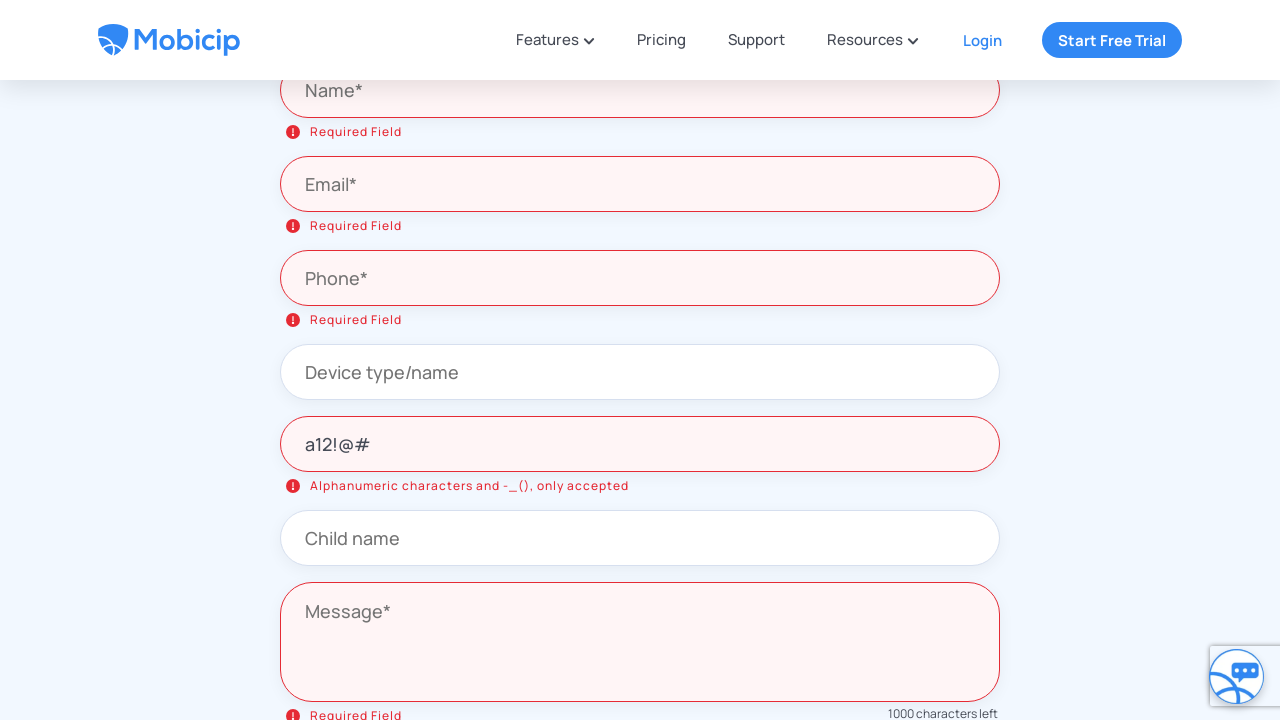

Filled OS version field with valid version number '15.5' on input#contact_os
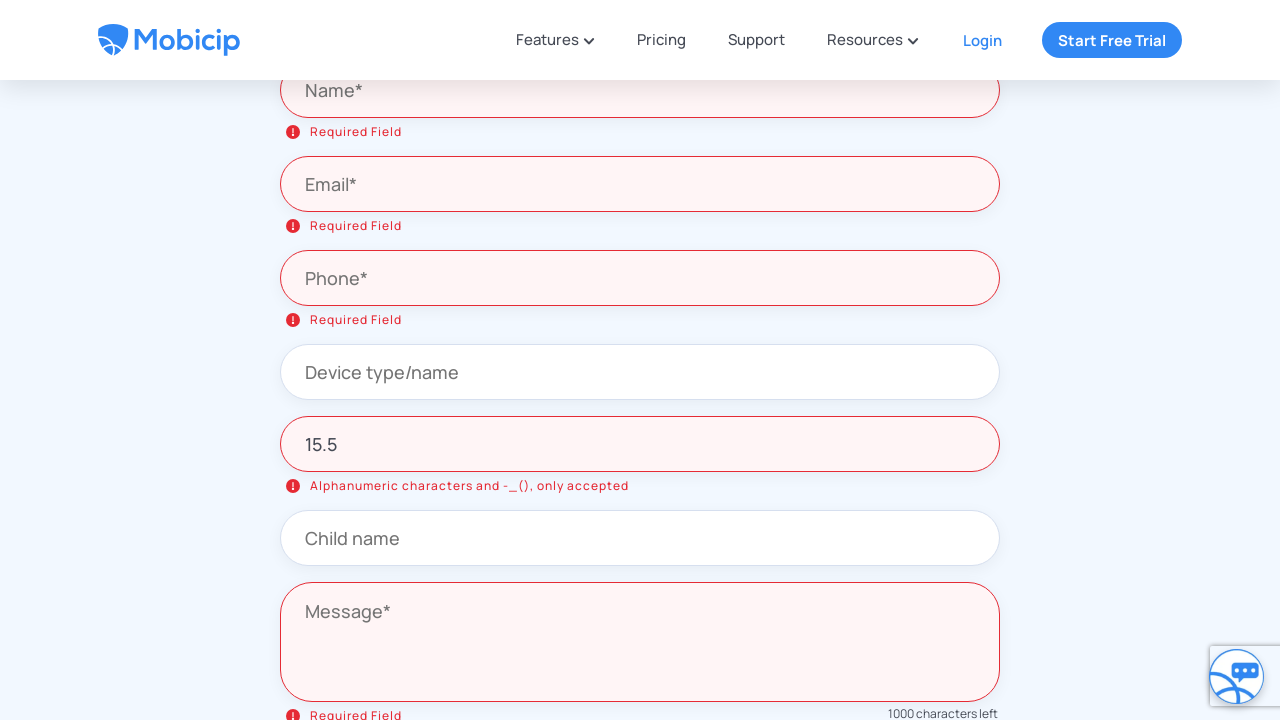

Scrolled page down 350px to view Submit button
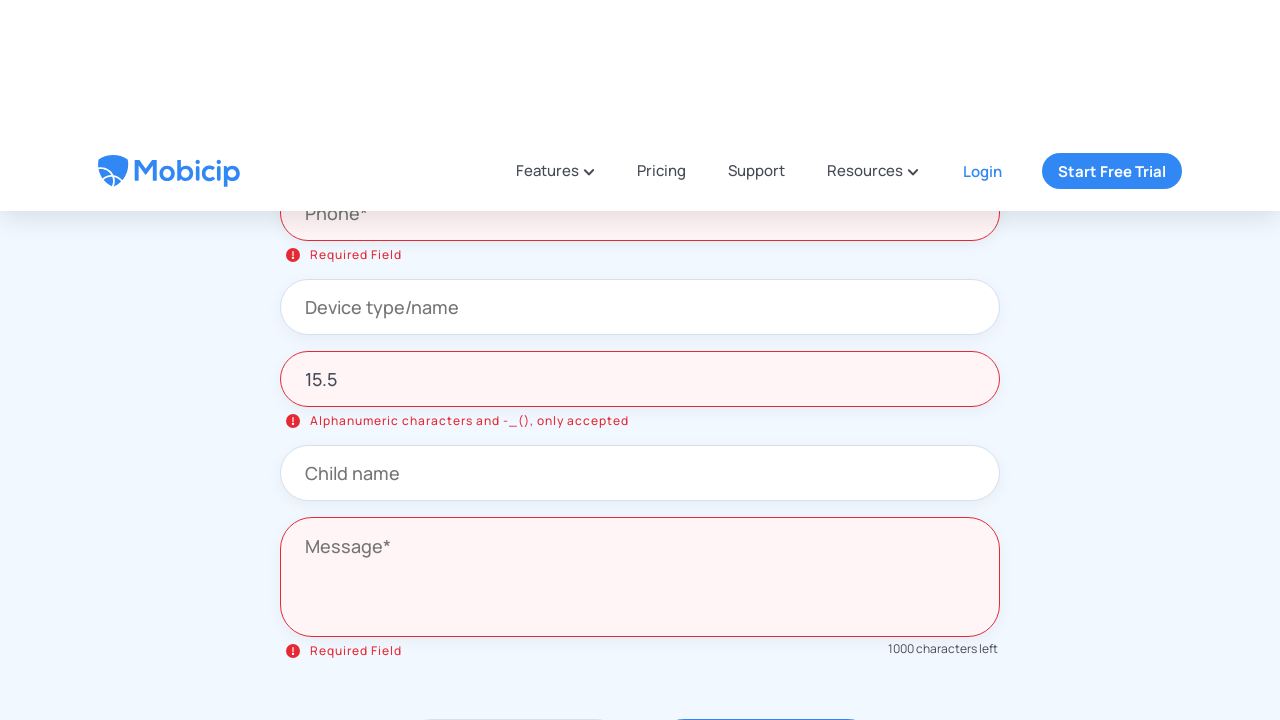

Clicked Submit button to submit form with valid OS version at (766, 462) on xpath=//button[text()='Submit']
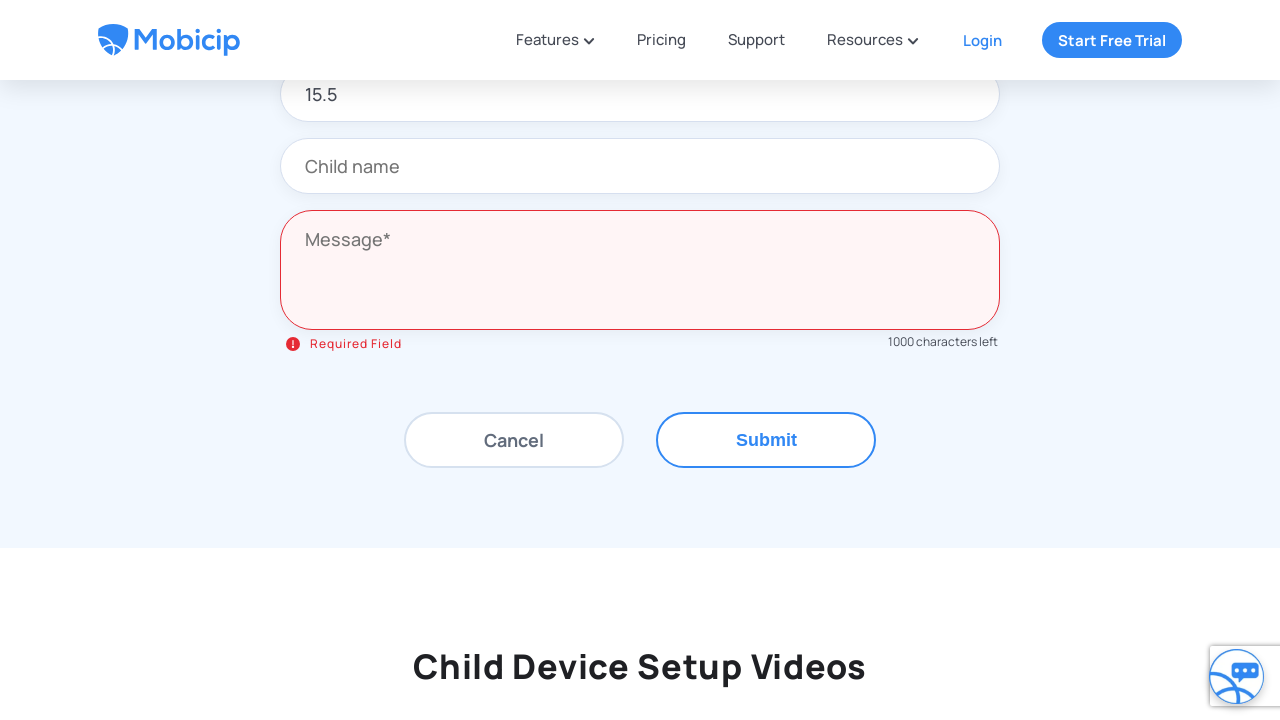

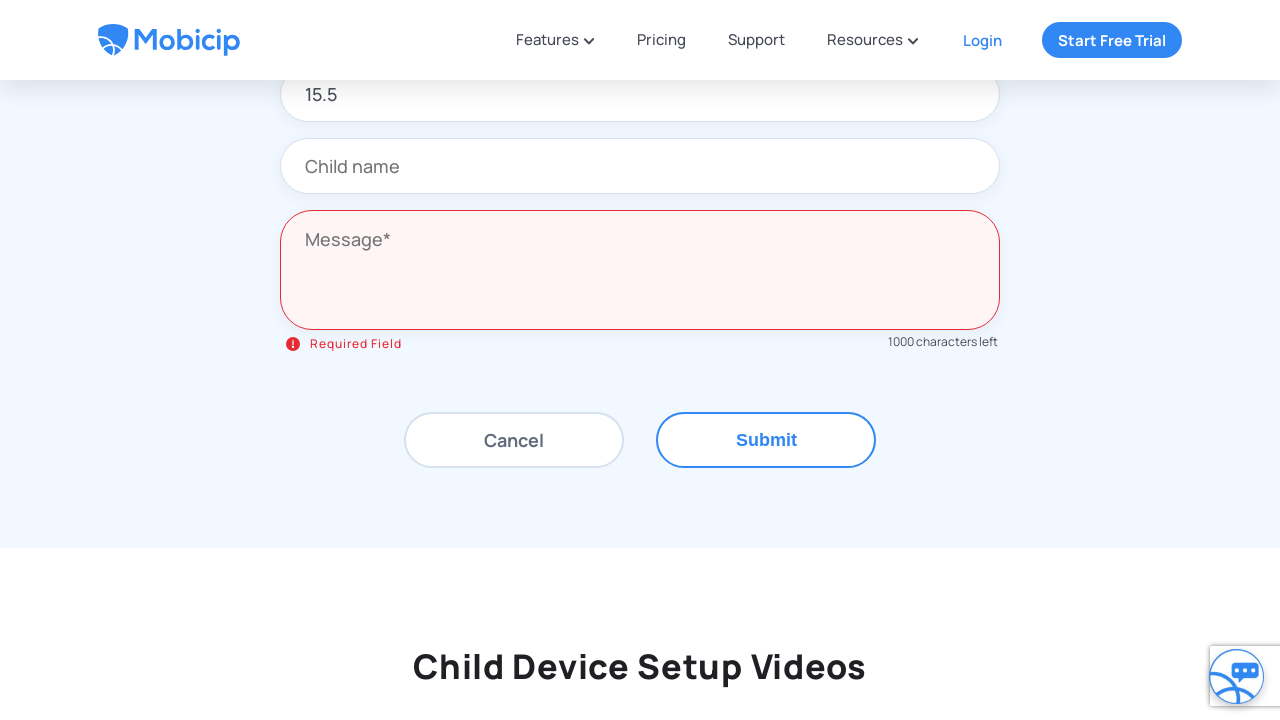